Waits for specific text to appear in a timer element on the page

Starting URL: http://only-testing-blog.blogspot.com/2013/11/new-test.html

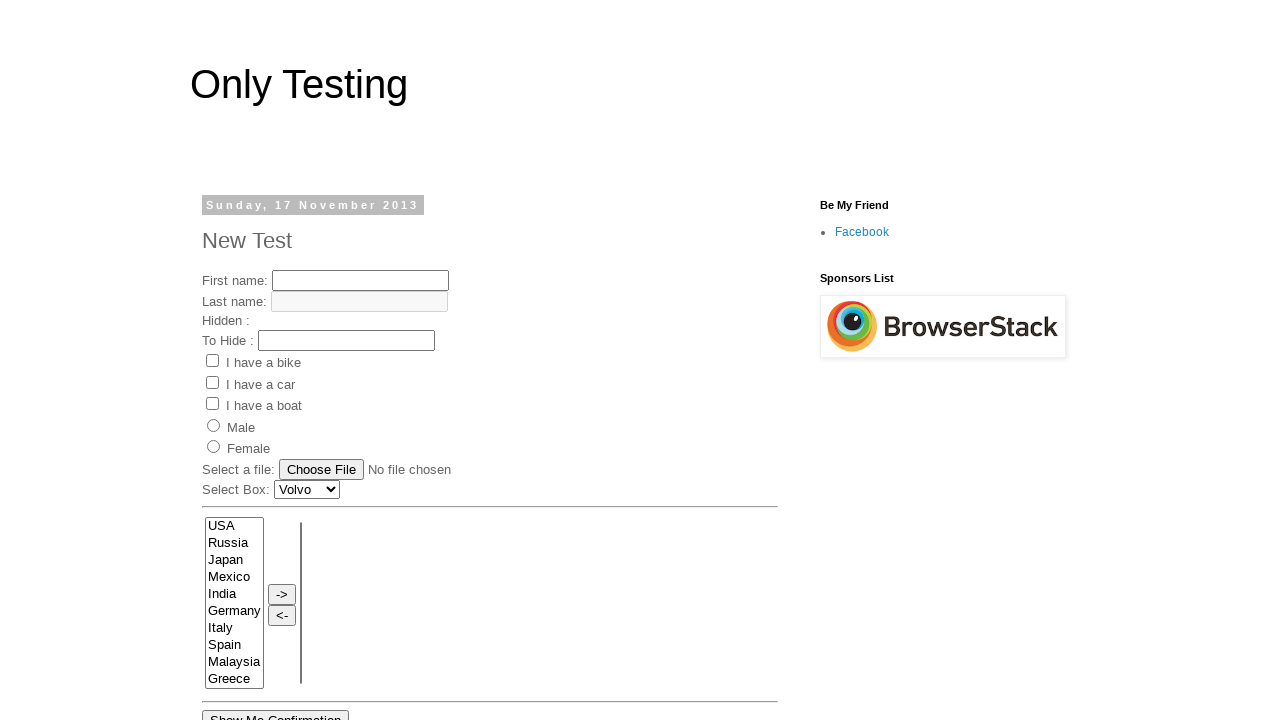

Navigated to test page
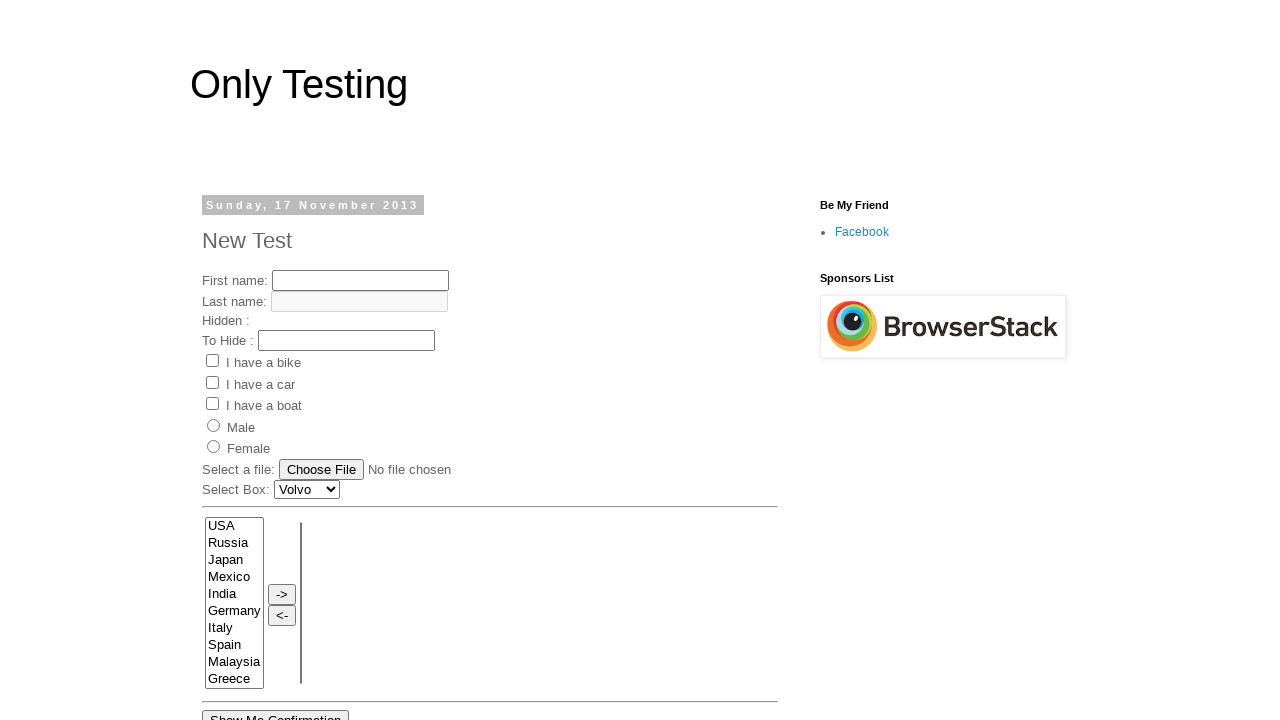

Waited for 'Time left: 7 seconds' text to appear in timer element
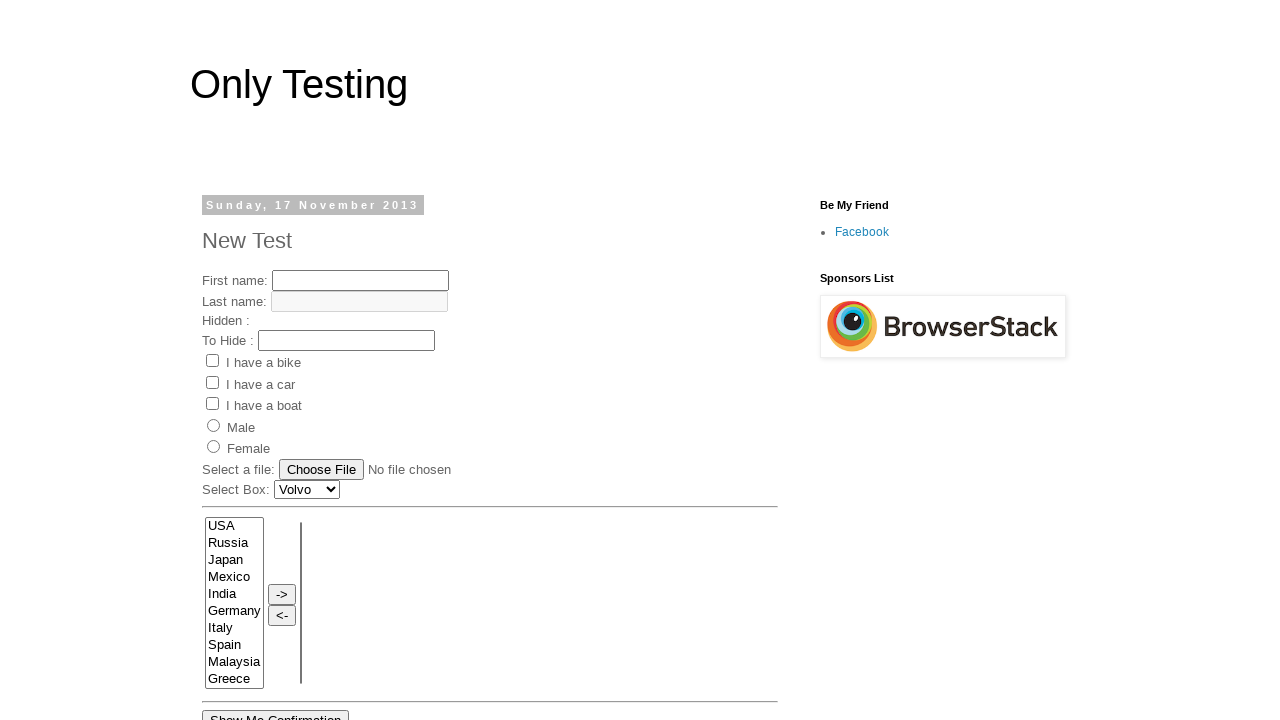

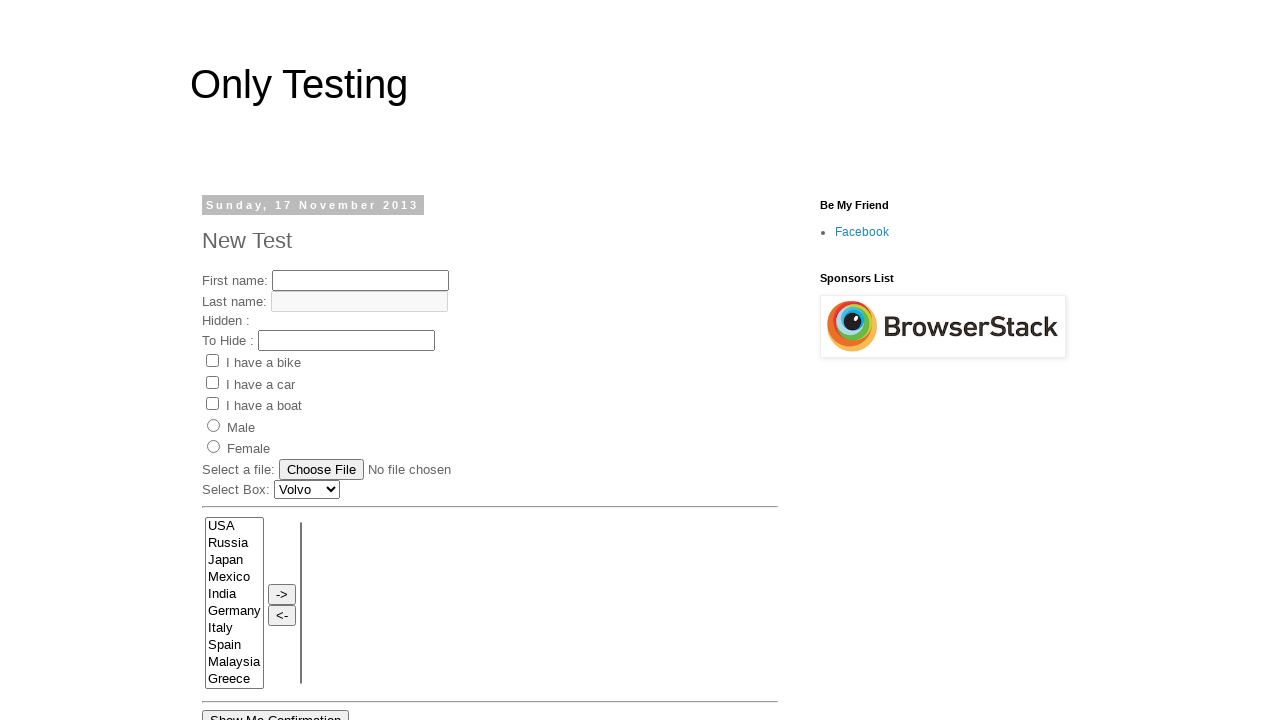